Tests dynamic control toggling by checking if a text box can be enabled/disabled and then entering text into it

Starting URL: https://v1.training-support.net/selenium/dynamic-controls

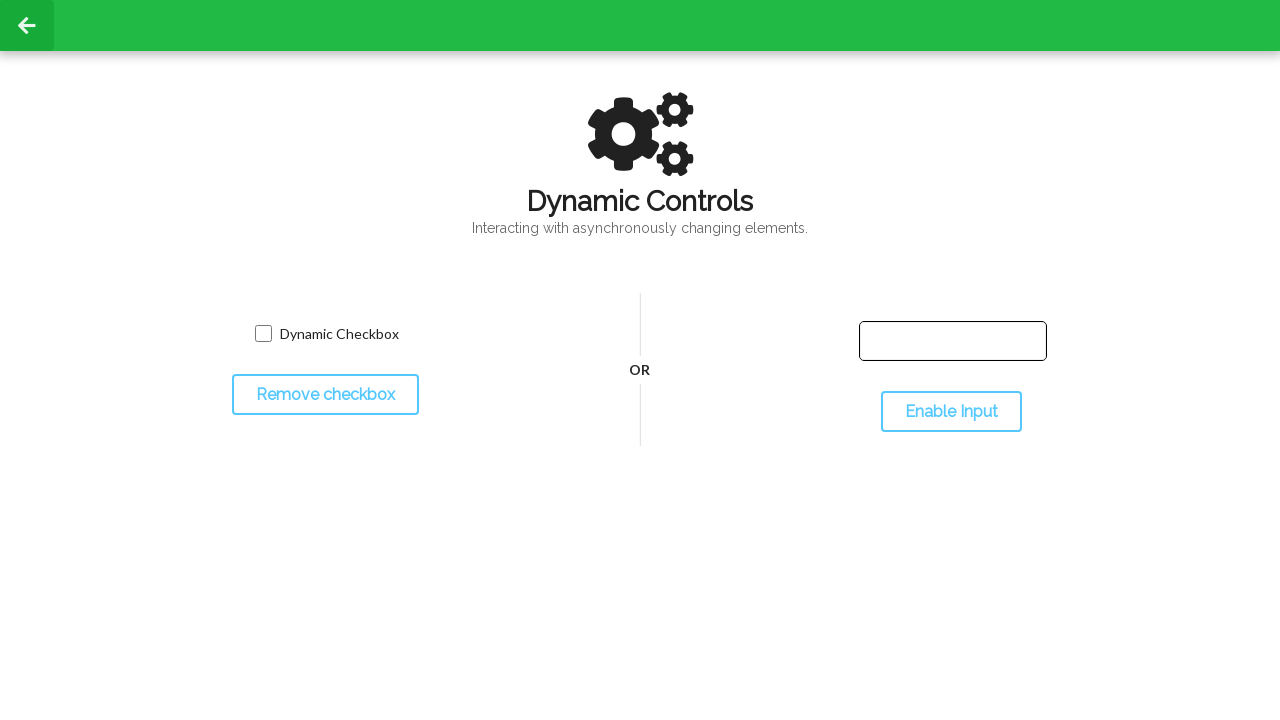

Located the text box element
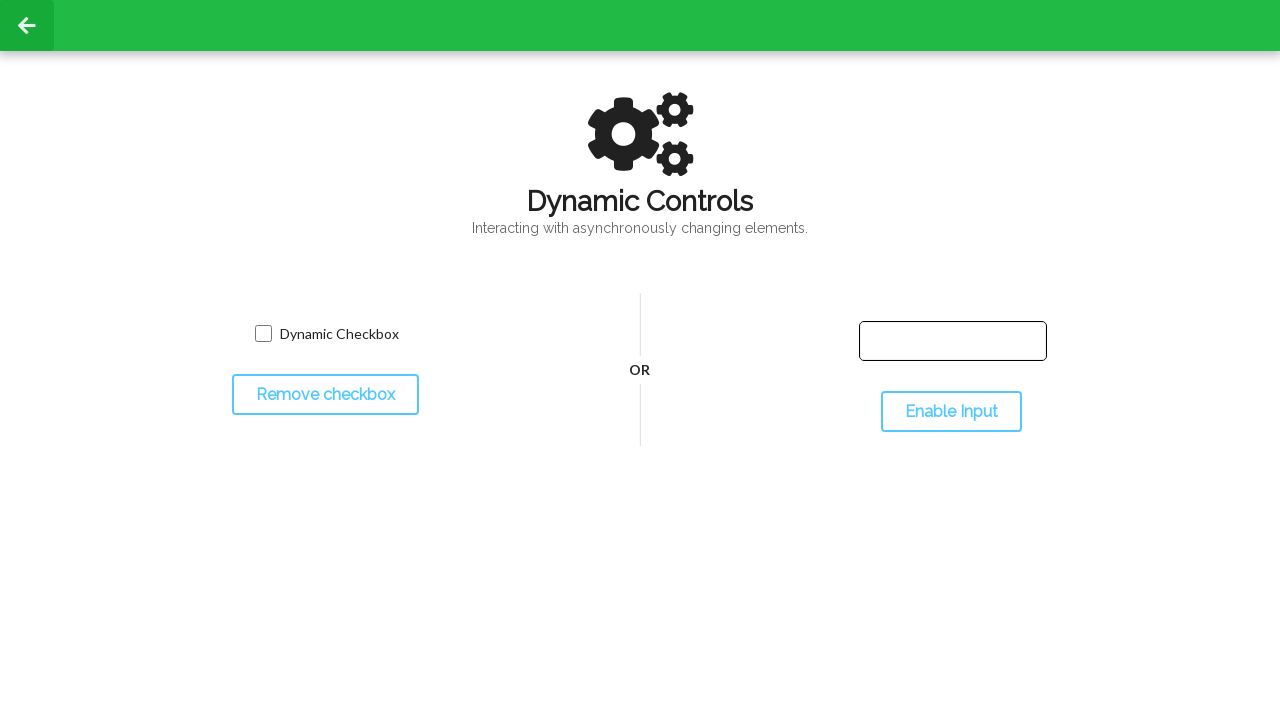

Clicked toggle button to enable the text box at (951, 412) on #toggleInput
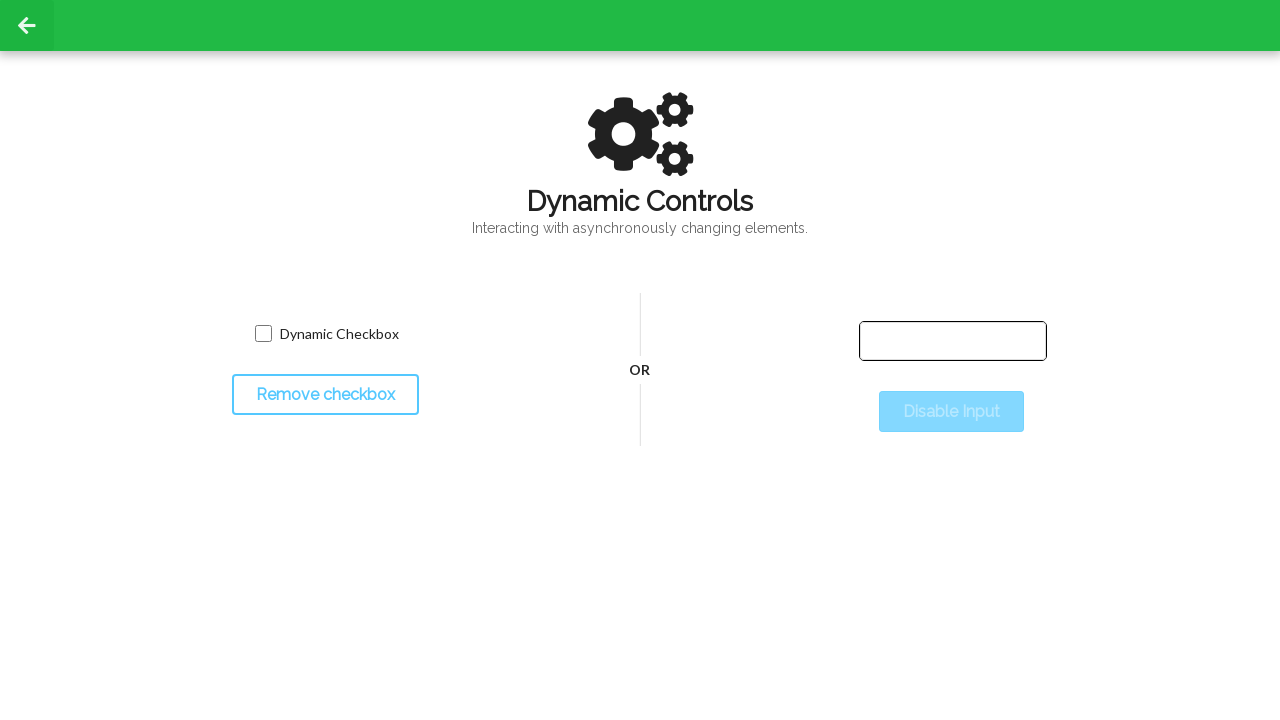

Text box is now enabled
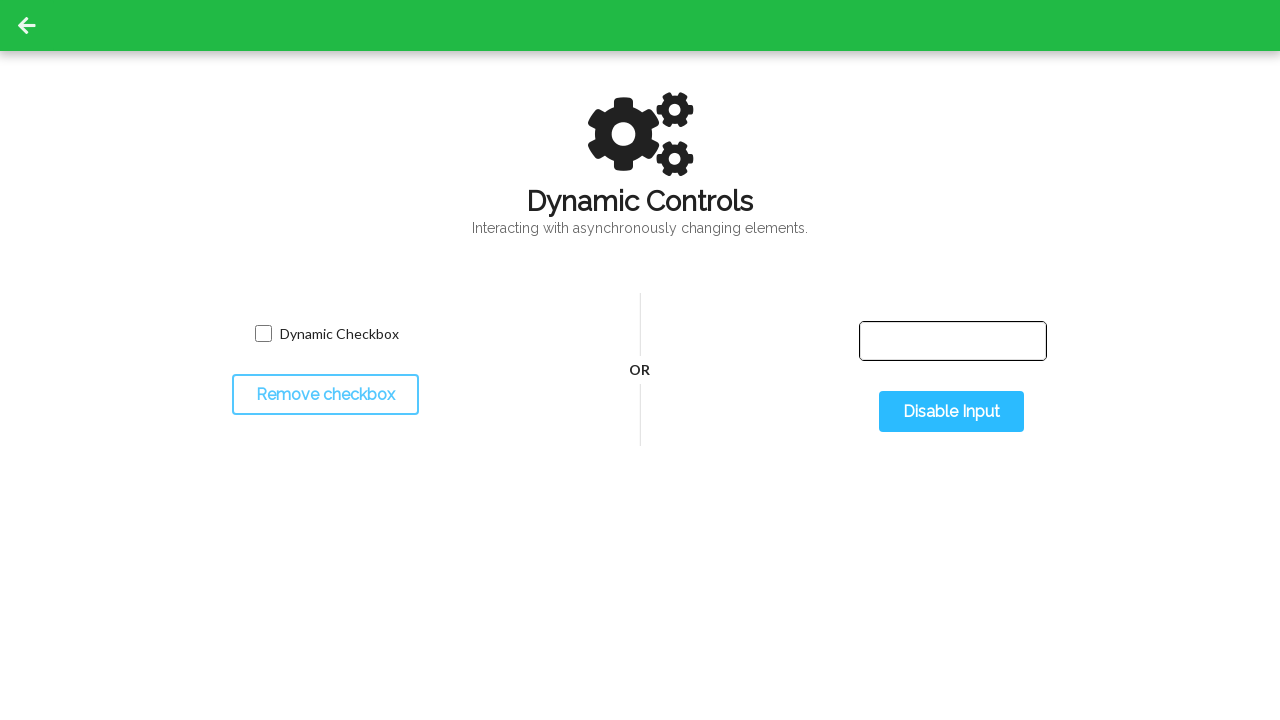

Entered 'Hello' into the enabled text box on #input-text
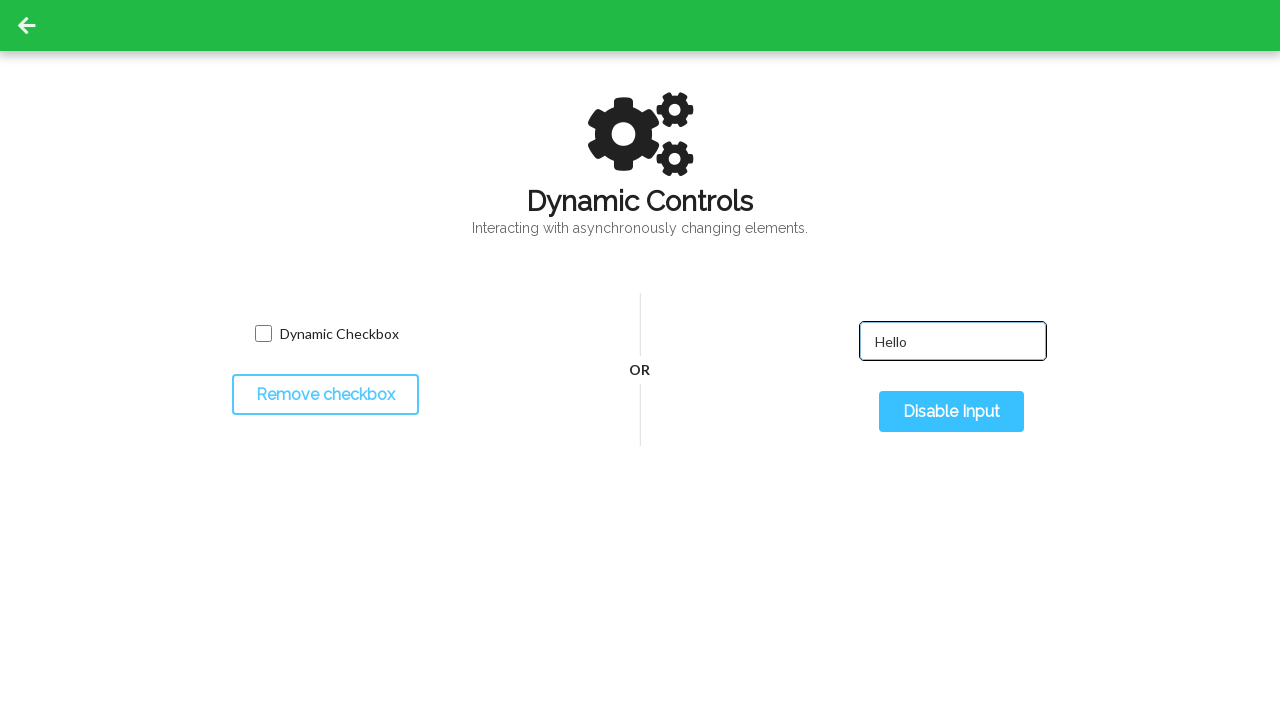

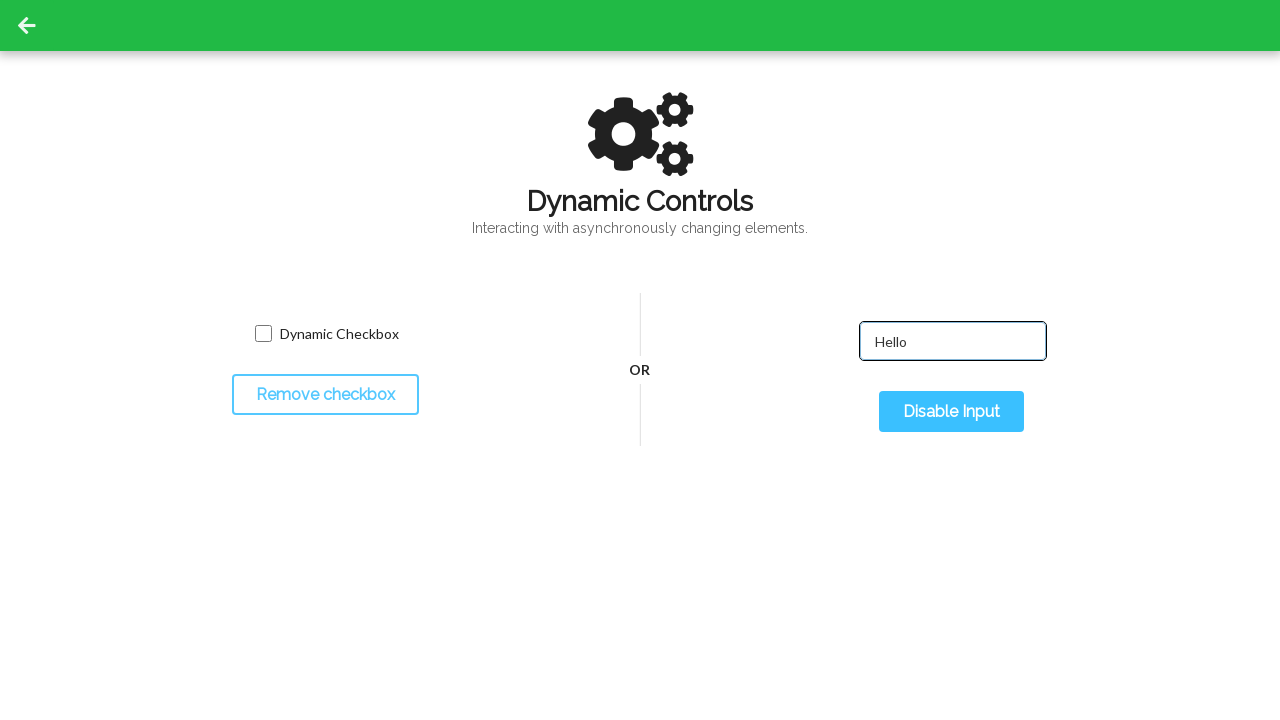